Tests page jankiness by navigating to a jank demo page and clicking the add button multiple times to add elements that cause stuttering effects during scrolling

Starting URL: https://googlechrome.github.io/devtools-samples/jank/

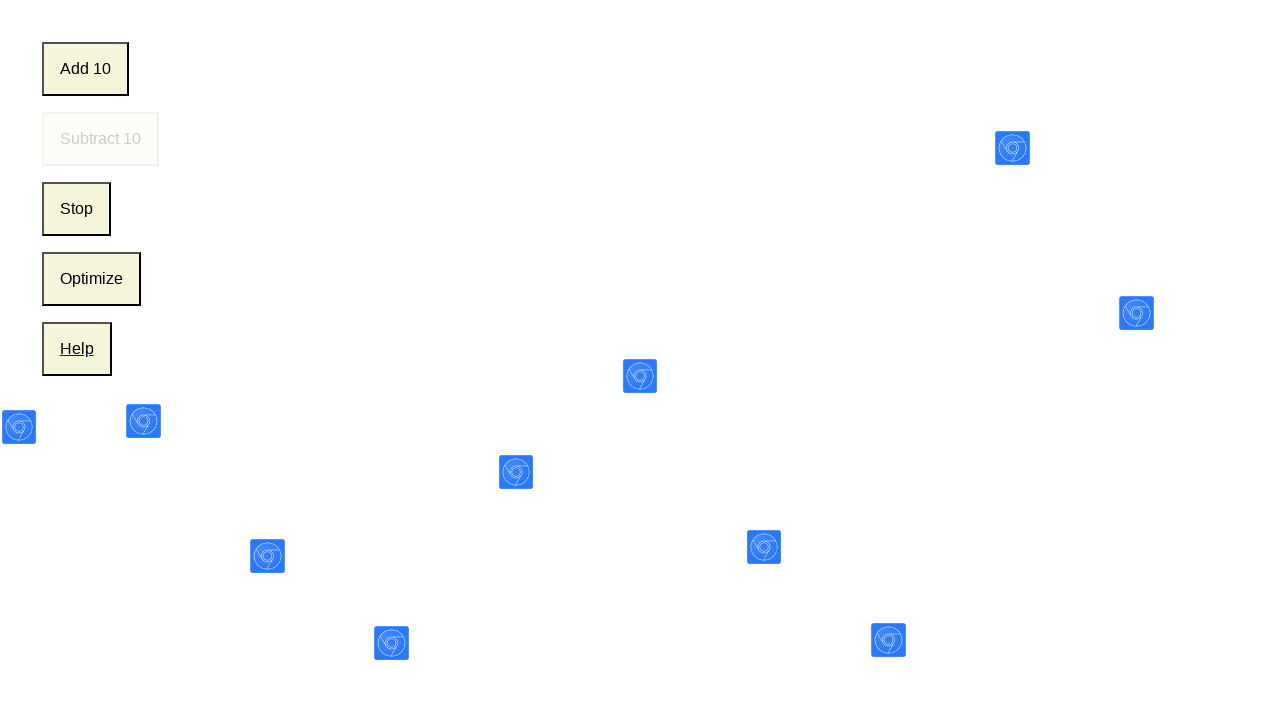

Navigated to jank demo page
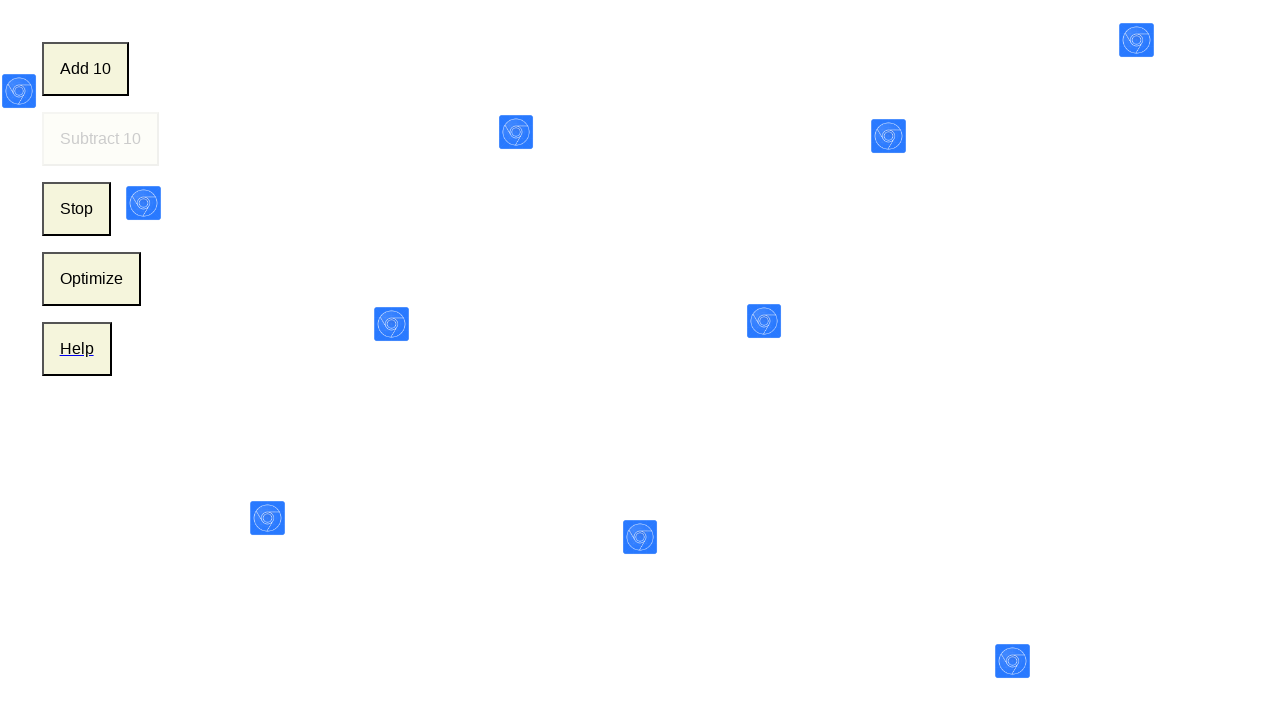

Clicked add button (iteration 1/10) to add element causing jank at (85, 69) on .add
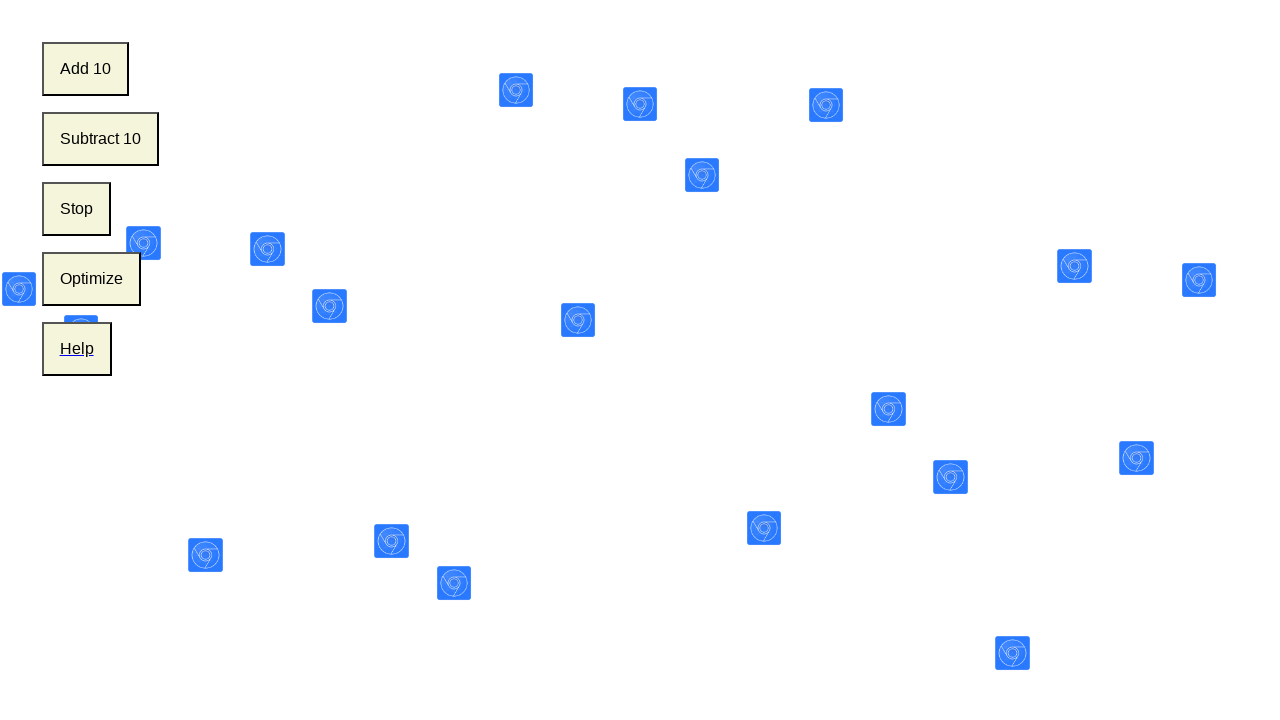

Clicked add button (iteration 2/10) to add element causing jank at (85, 69) on .add
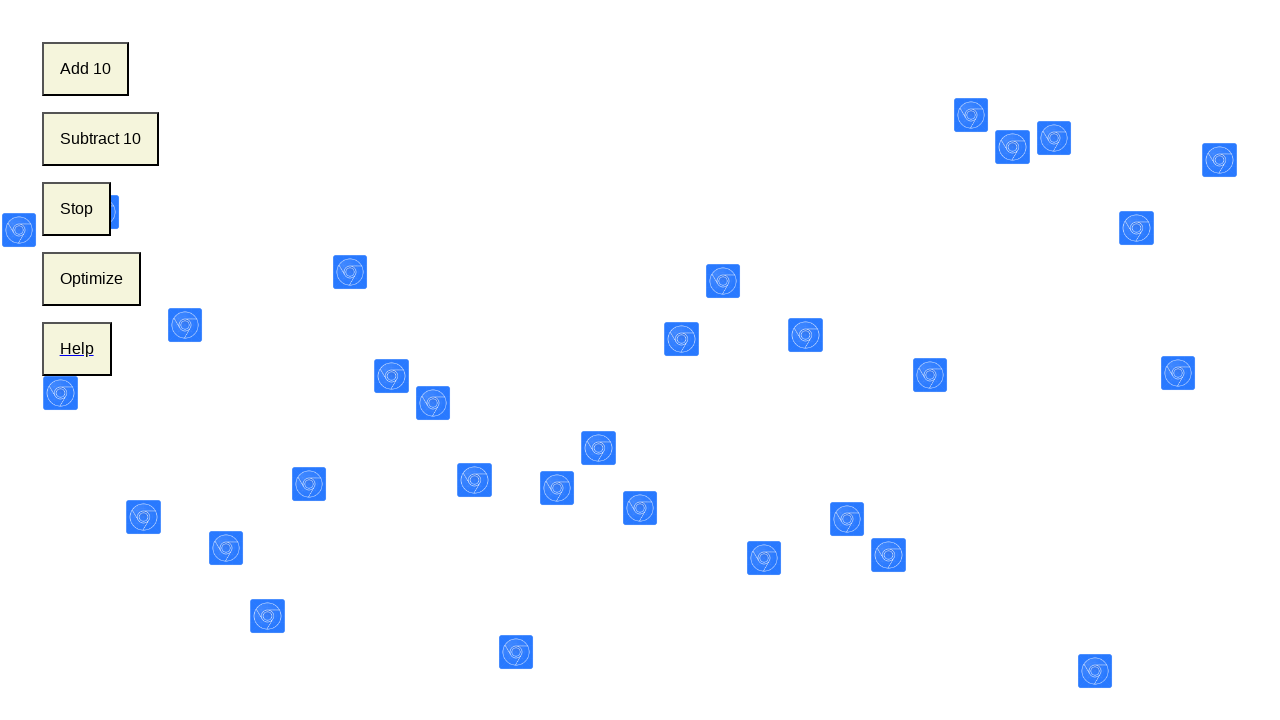

Clicked add button (iteration 3/10) to add element causing jank at (85, 69) on .add
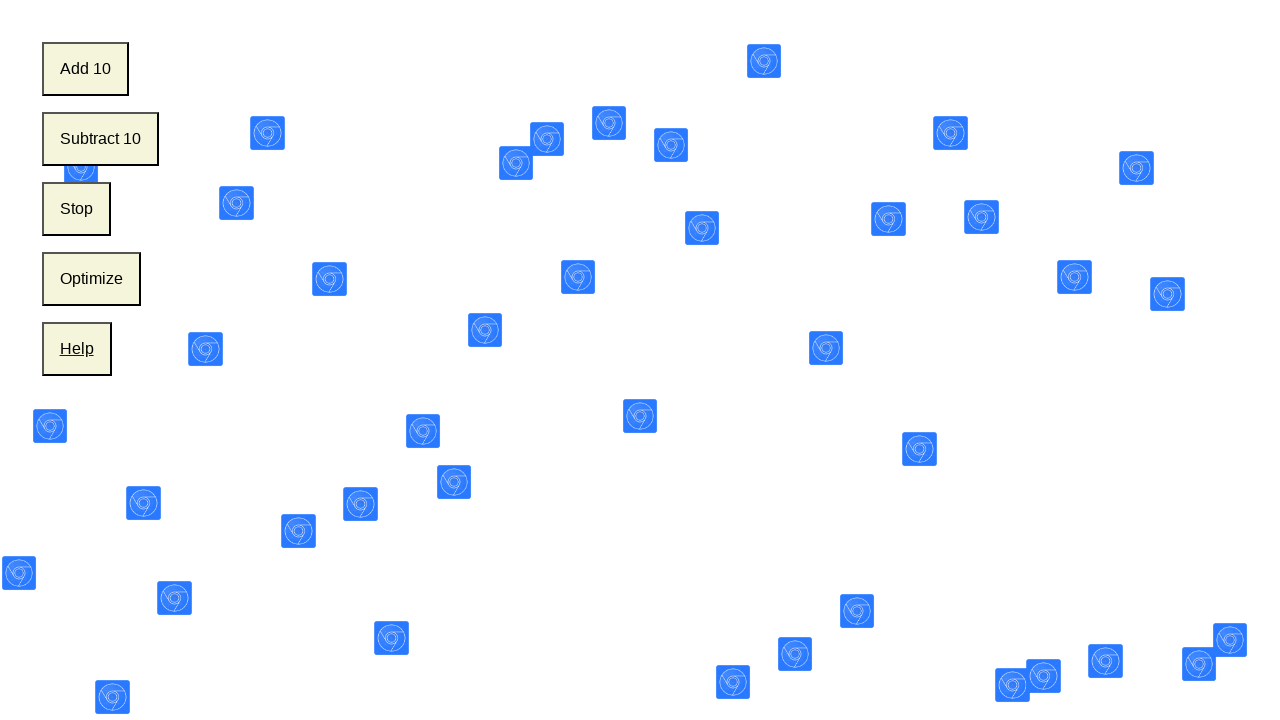

Clicked add button (iteration 4/10) to add element causing jank at (85, 69) on .add
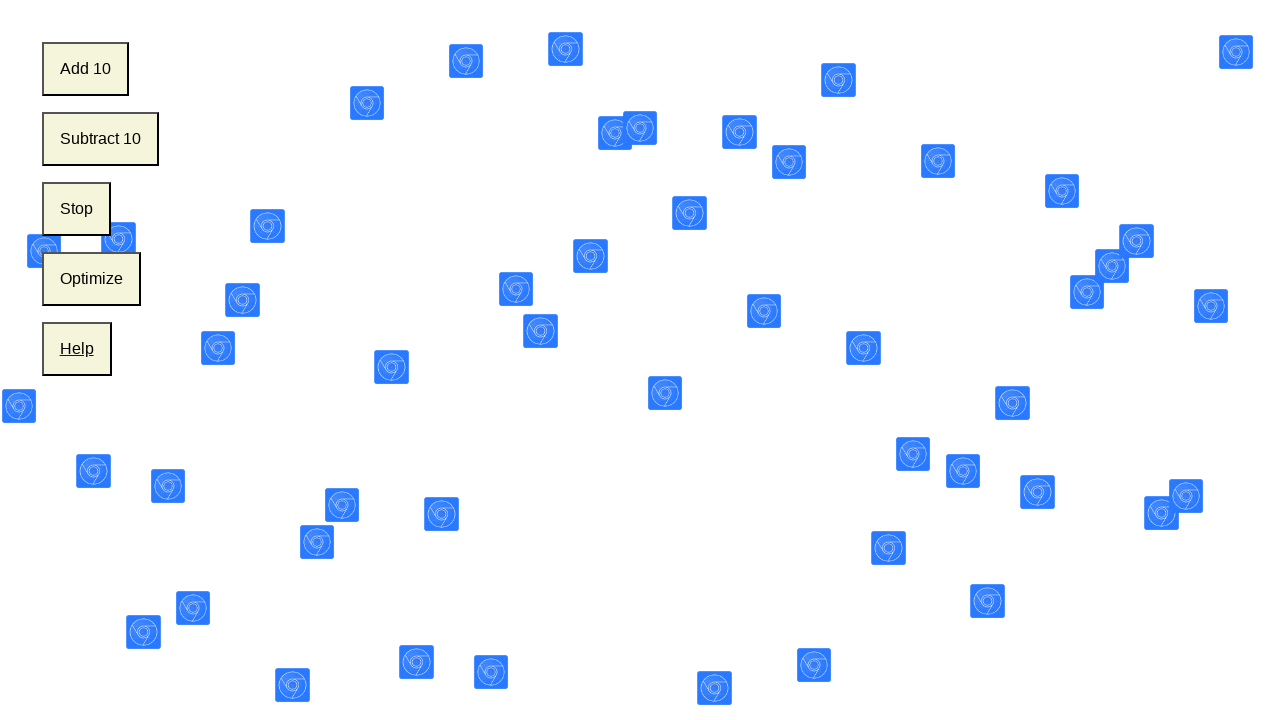

Clicked add button (iteration 5/10) to add element causing jank at (85, 69) on .add
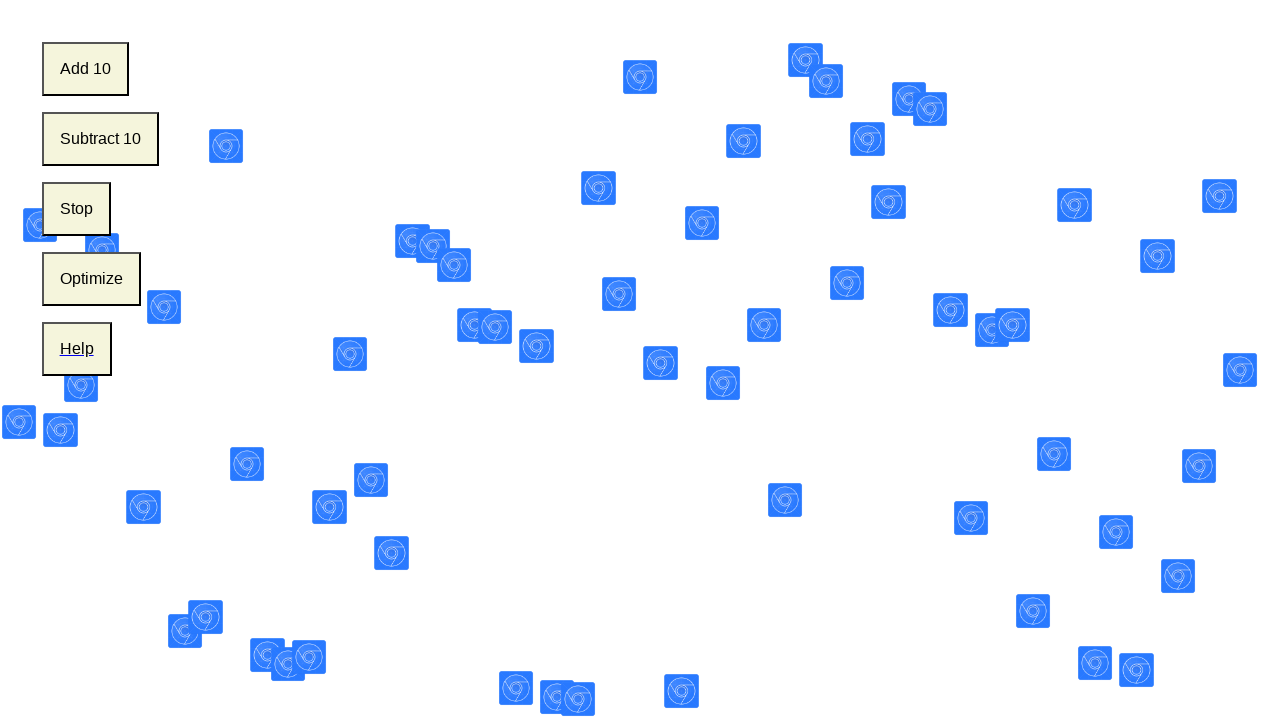

Clicked add button (iteration 6/10) to add element causing jank at (85, 69) on .add
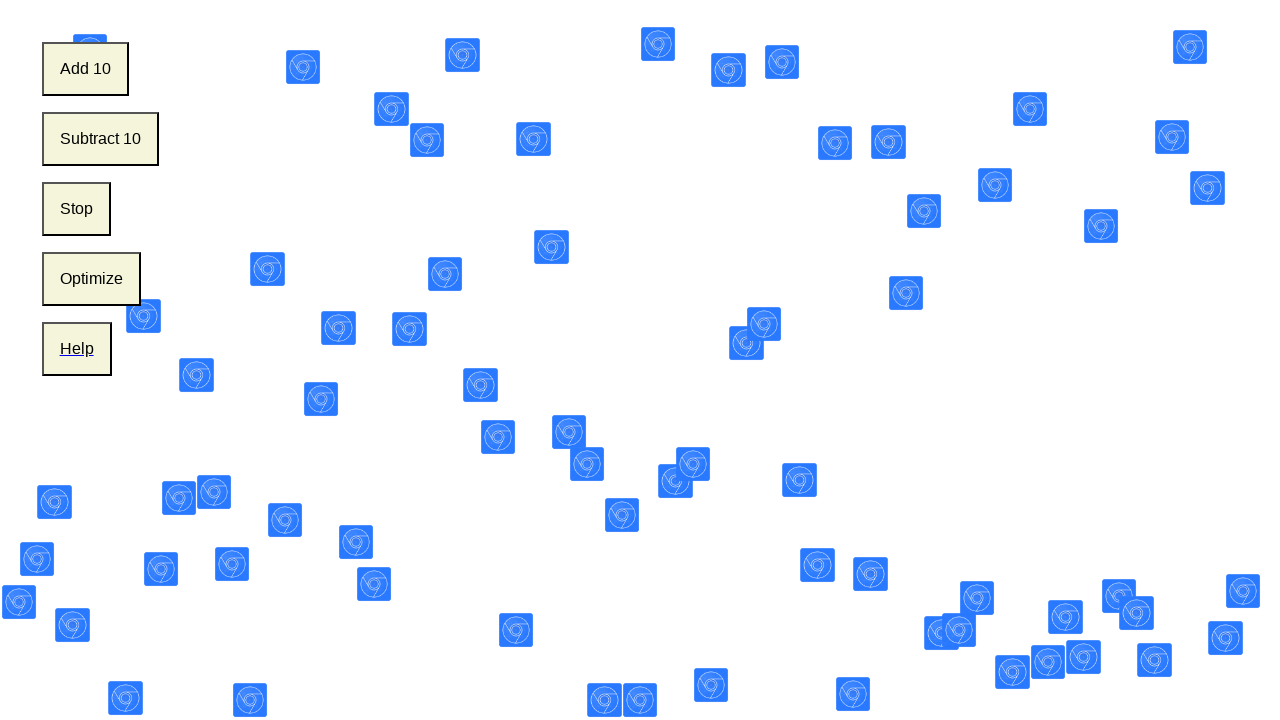

Clicked add button (iteration 7/10) to add element causing jank at (85, 69) on .add
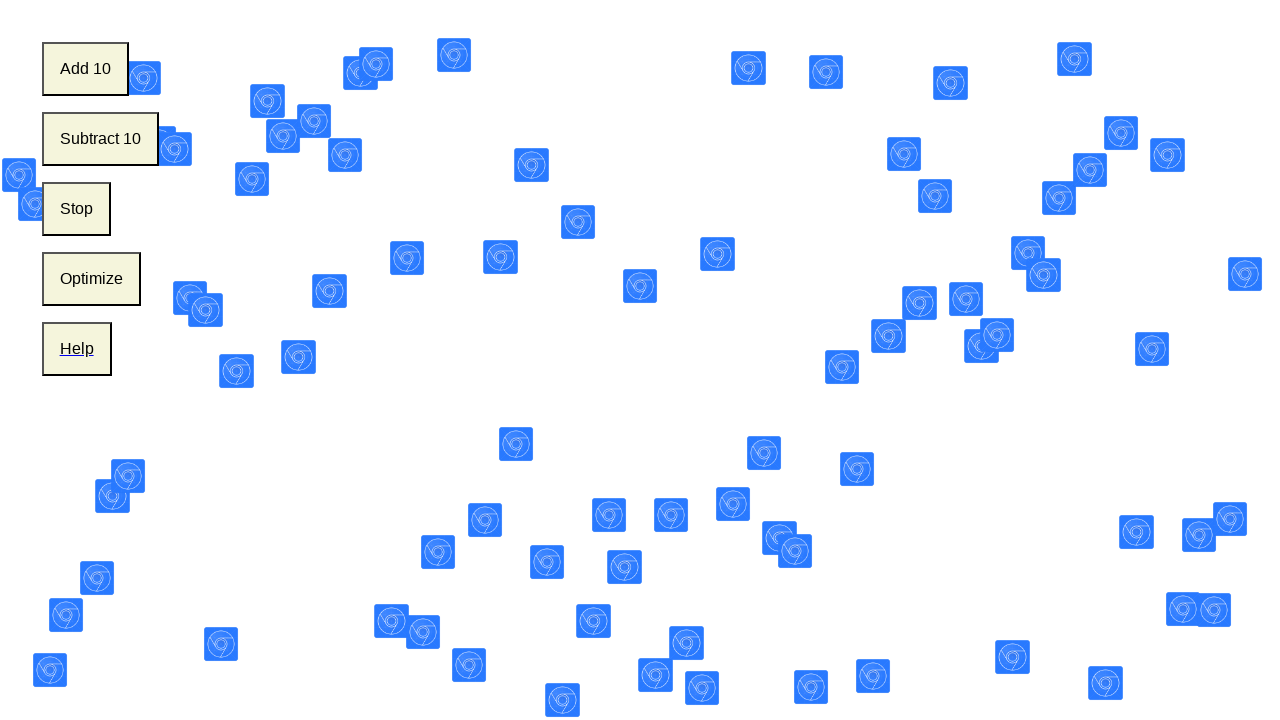

Clicked add button (iteration 8/10) to add element causing jank at (85, 69) on .add
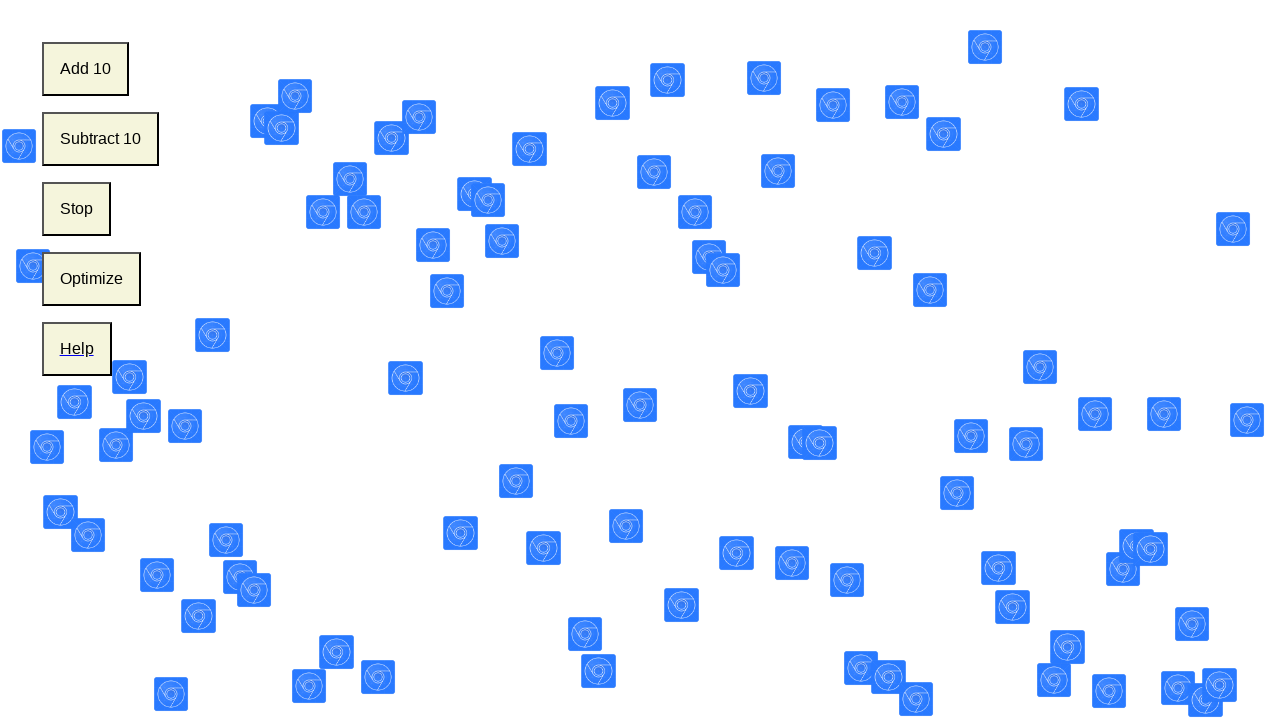

Clicked add button (iteration 9/10) to add element causing jank at (85, 69) on .add
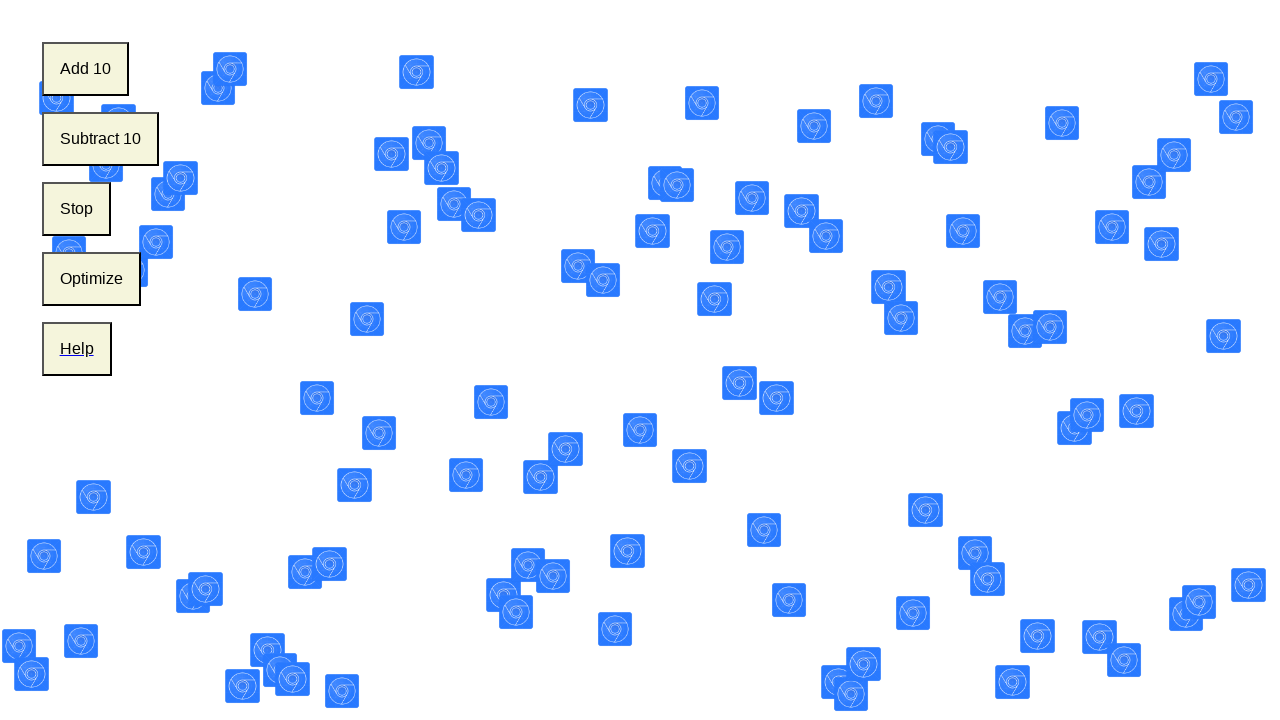

Clicked add button (iteration 10/10) to add element causing jank at (85, 69) on .add
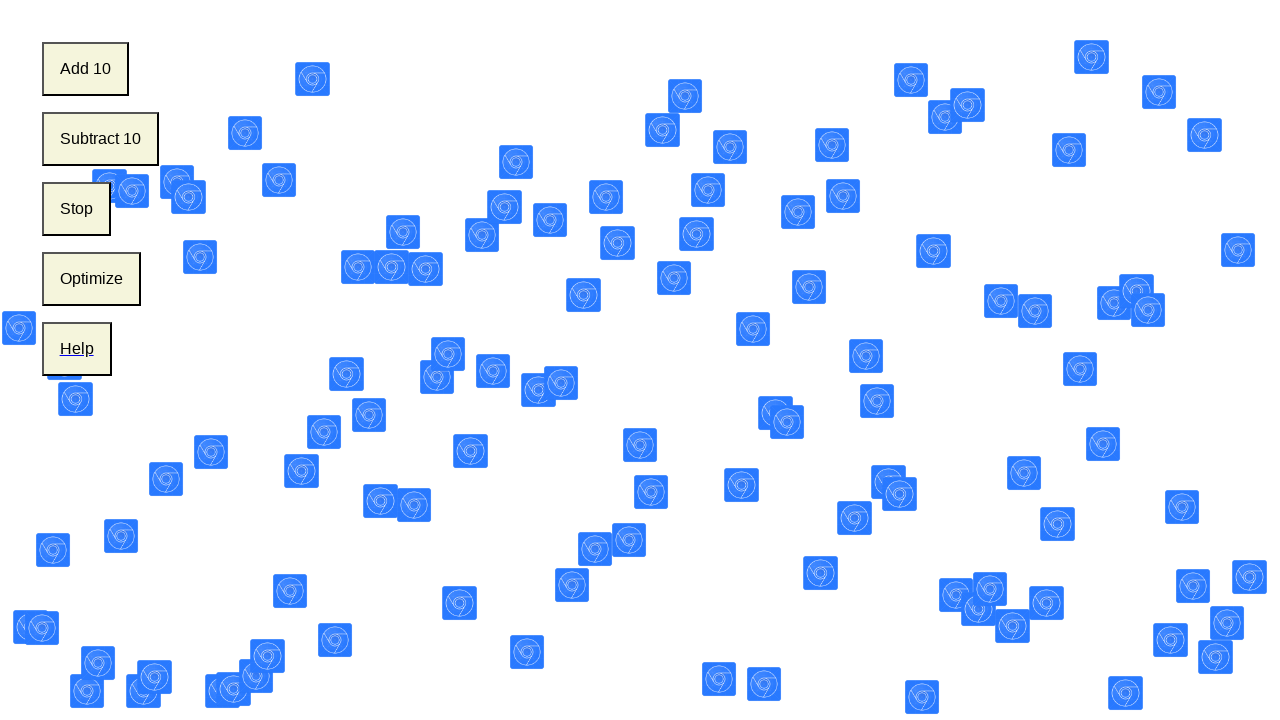

Waited 500ms for elements to be added to the page
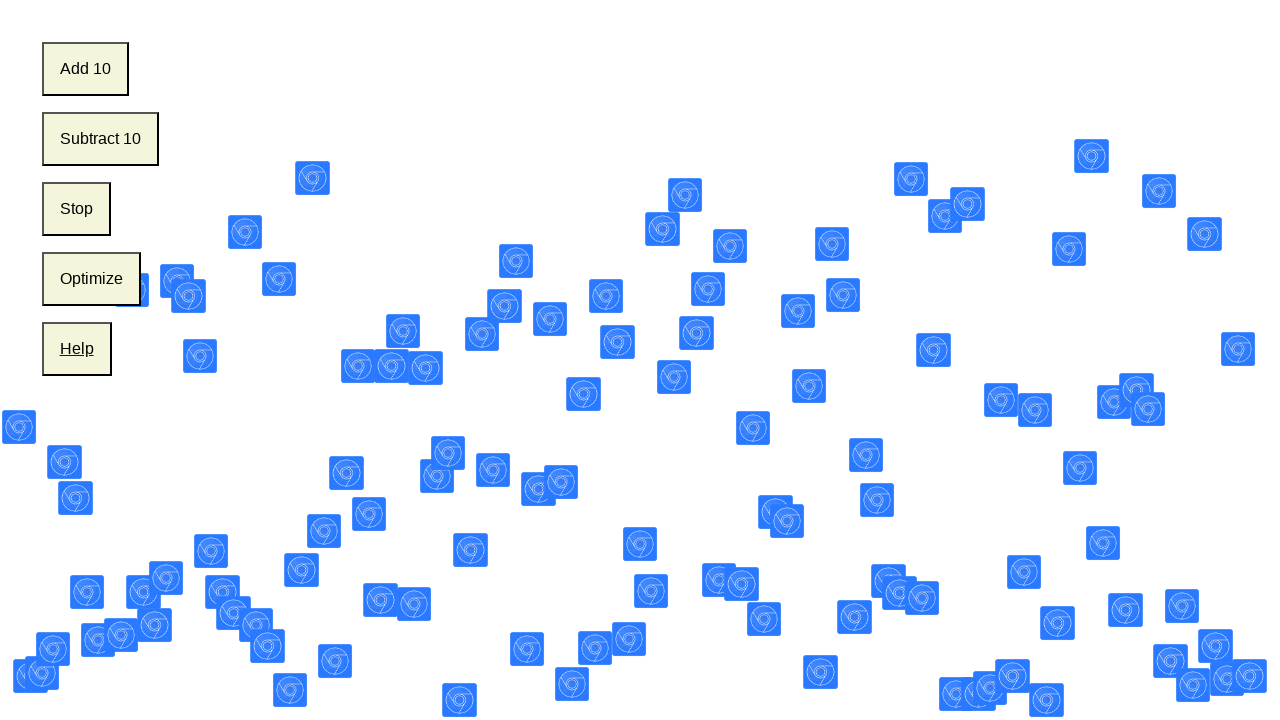

Scrolled to bottom of page to observe jank effects
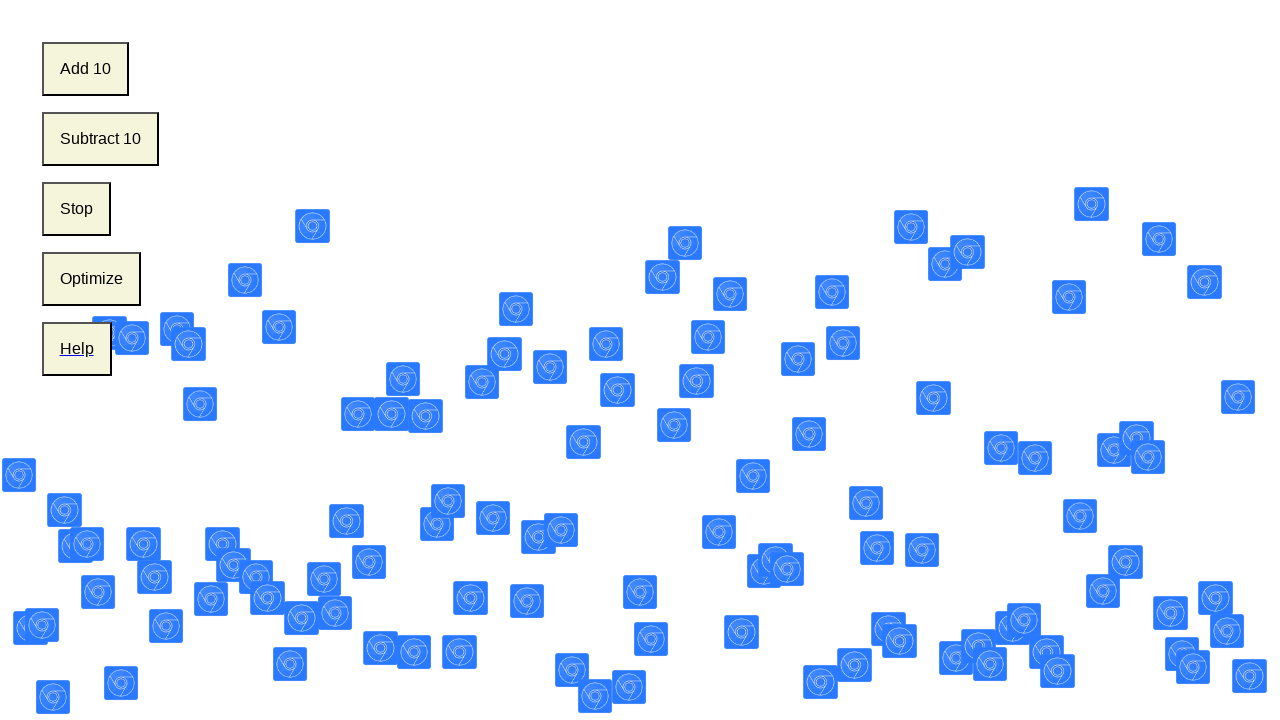

Waited 1000ms for scroll animation to complete
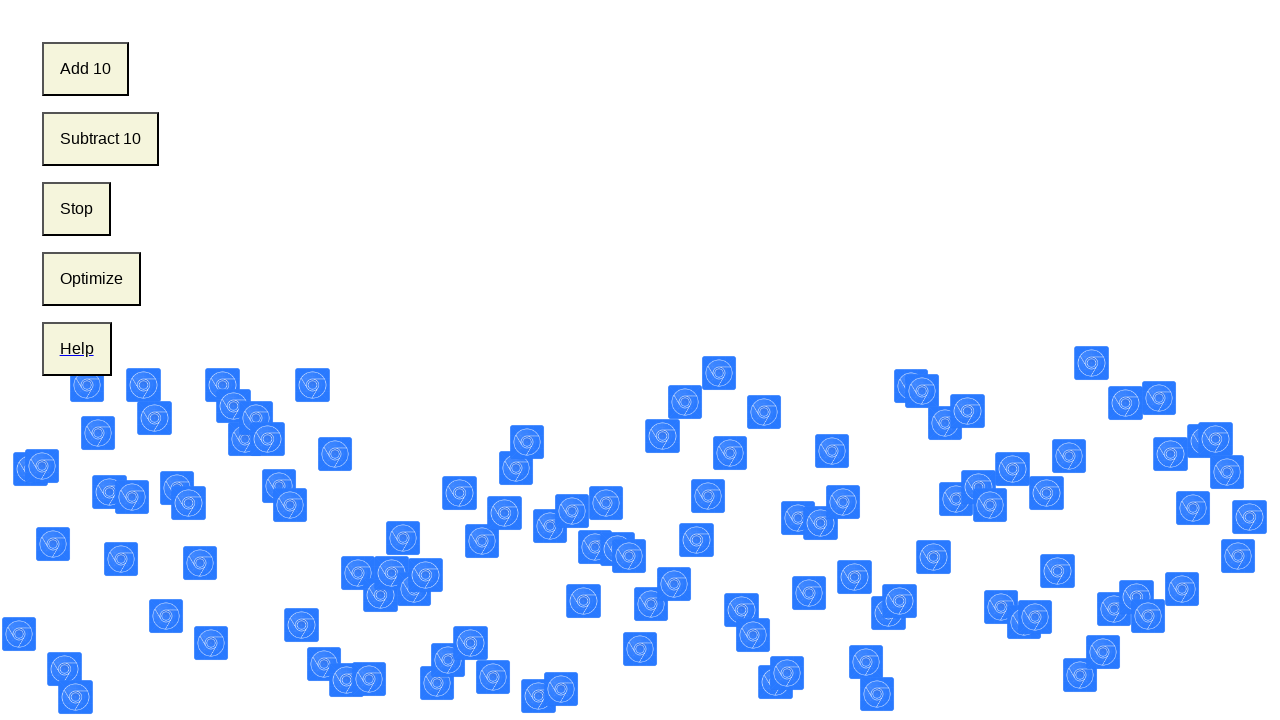

Scrolled back to top of page
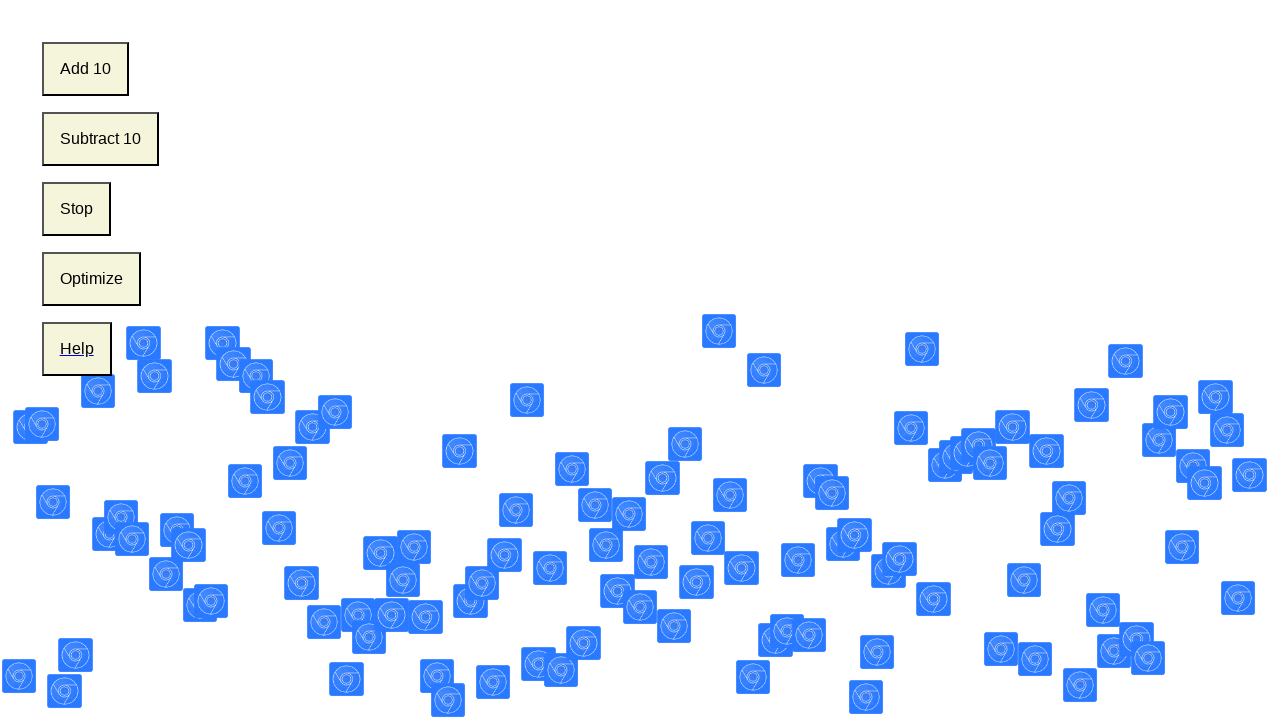

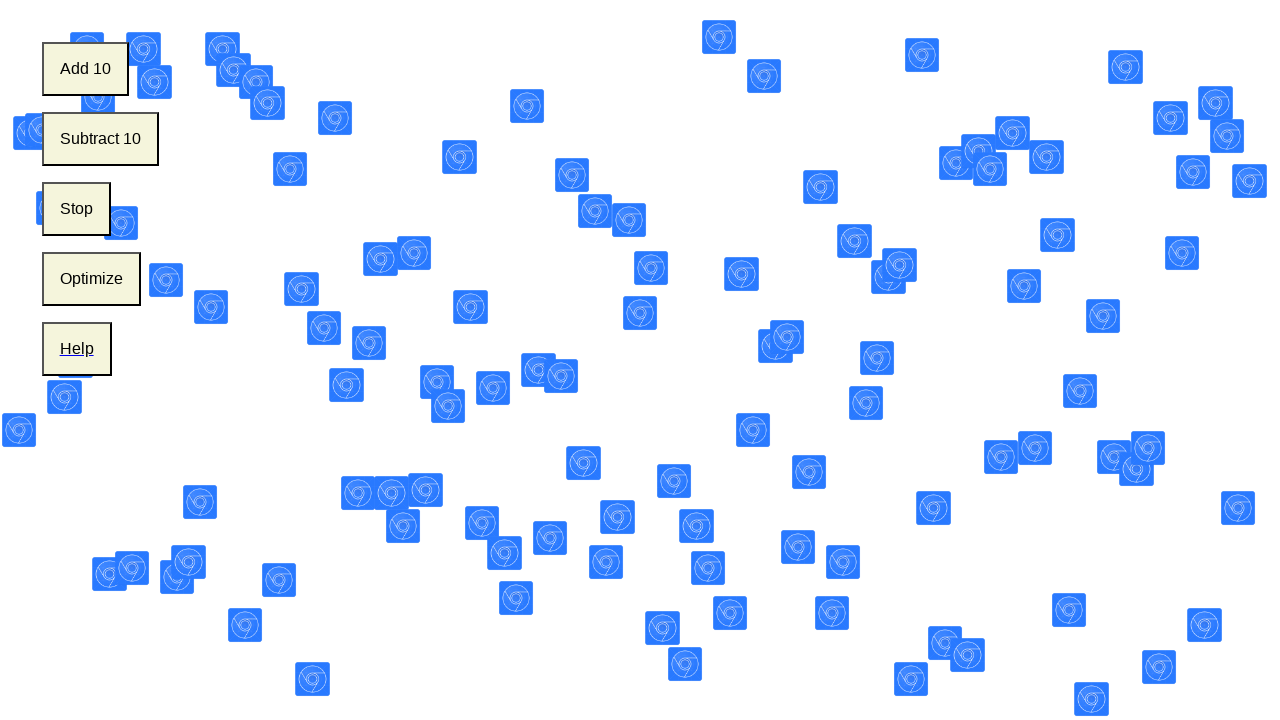